Tests dynamic content loading by clicking a start button and waiting for the "Hello World!" text to become visible on the page.

Starting URL: https://the-internet.herokuapp.com/dynamic_loading/1

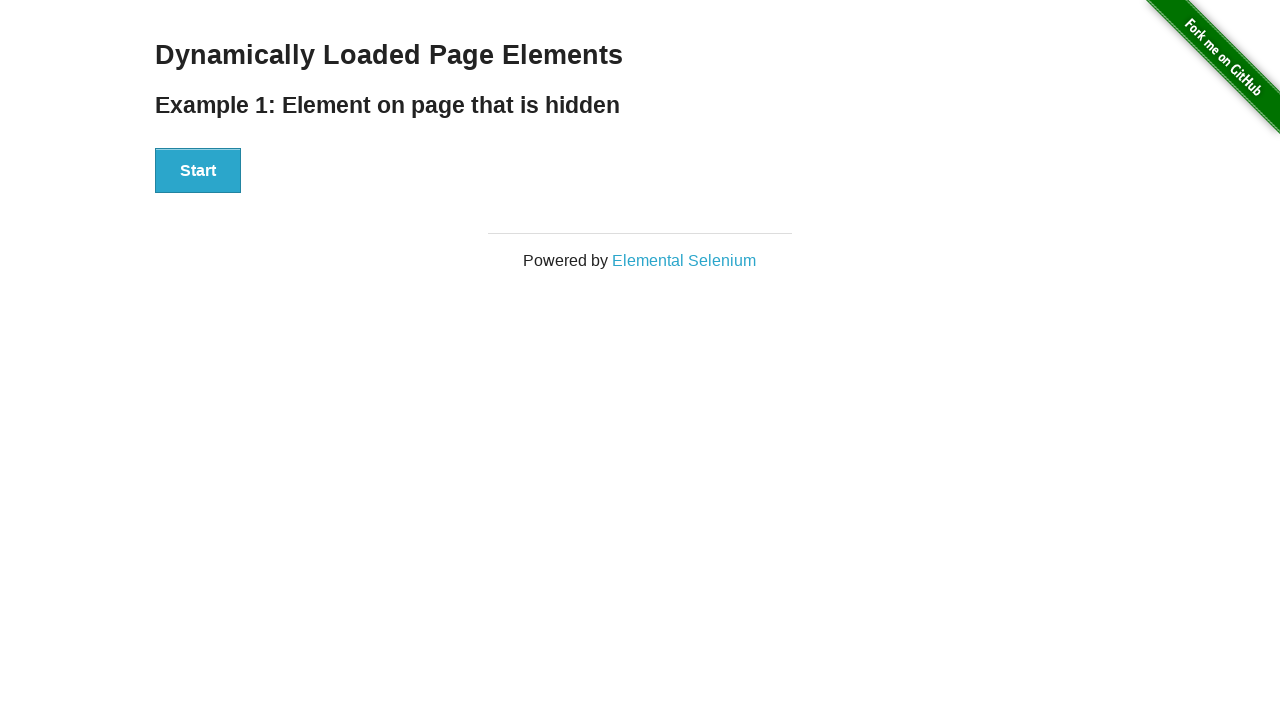

Clicked start button to trigger dynamic loading at (198, 171) on xpath=//button
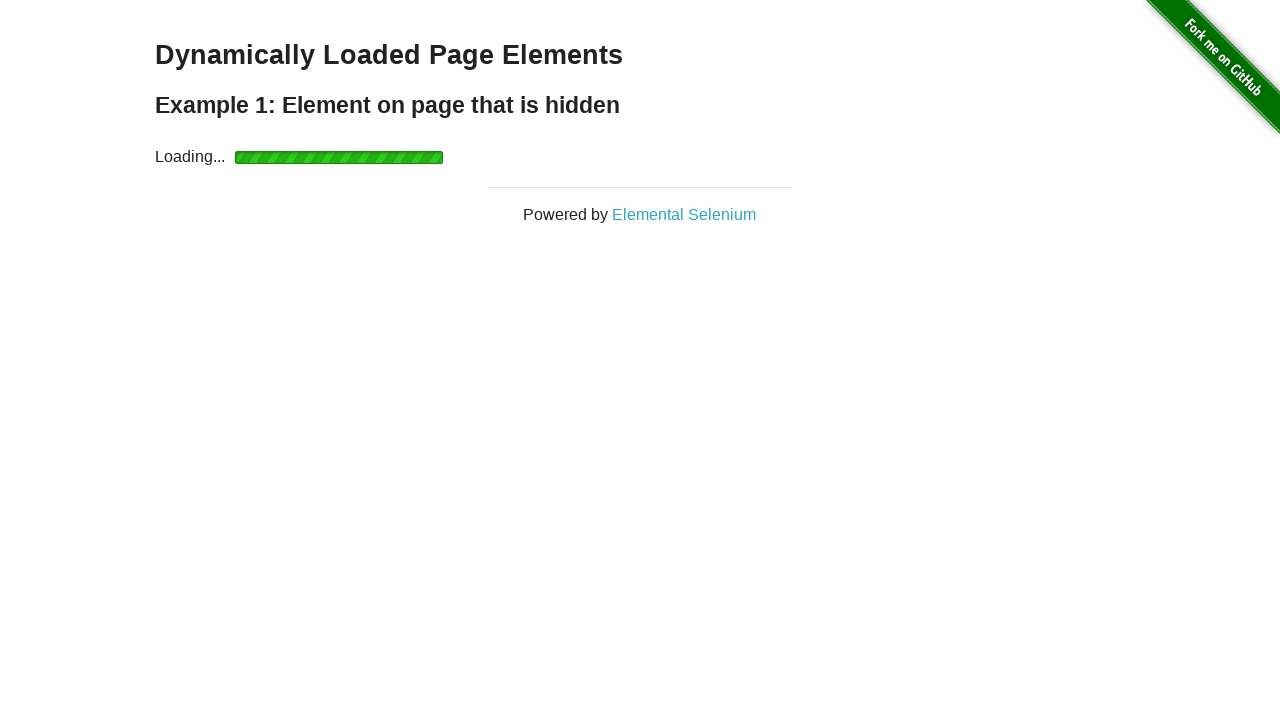

Waited for 'Hello World!' text to become visible
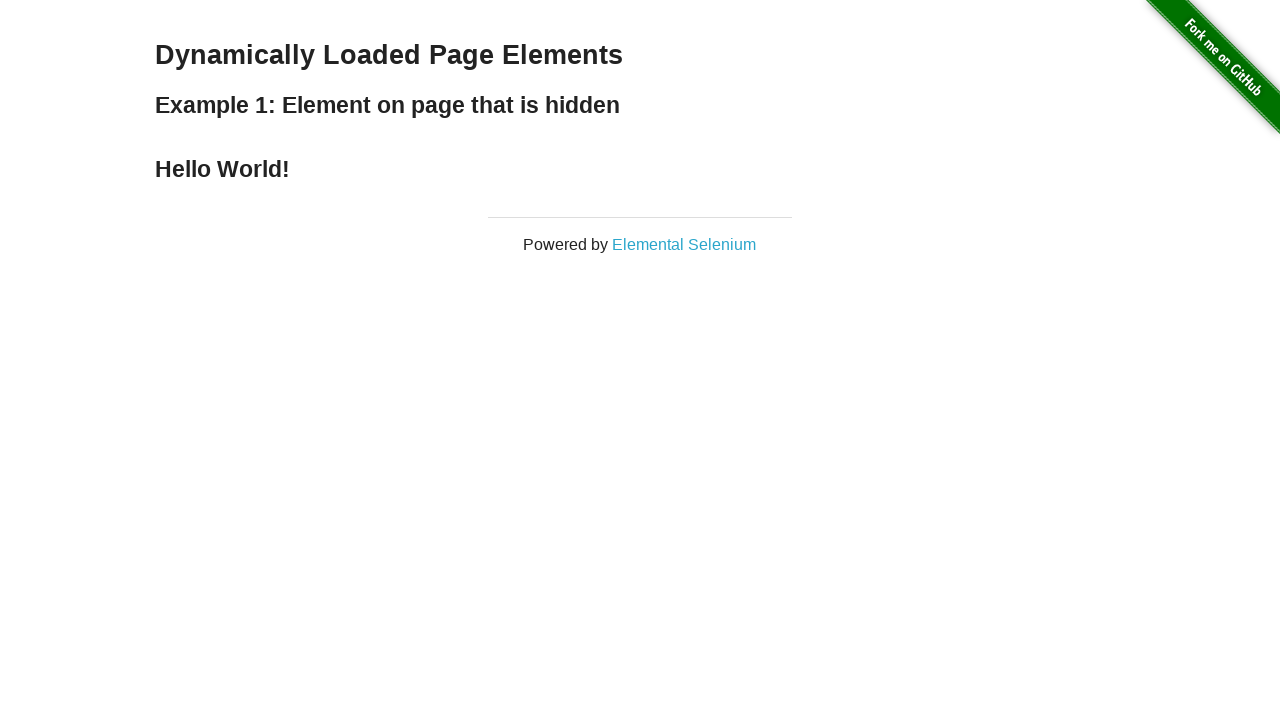

Located 'Hello World!' element
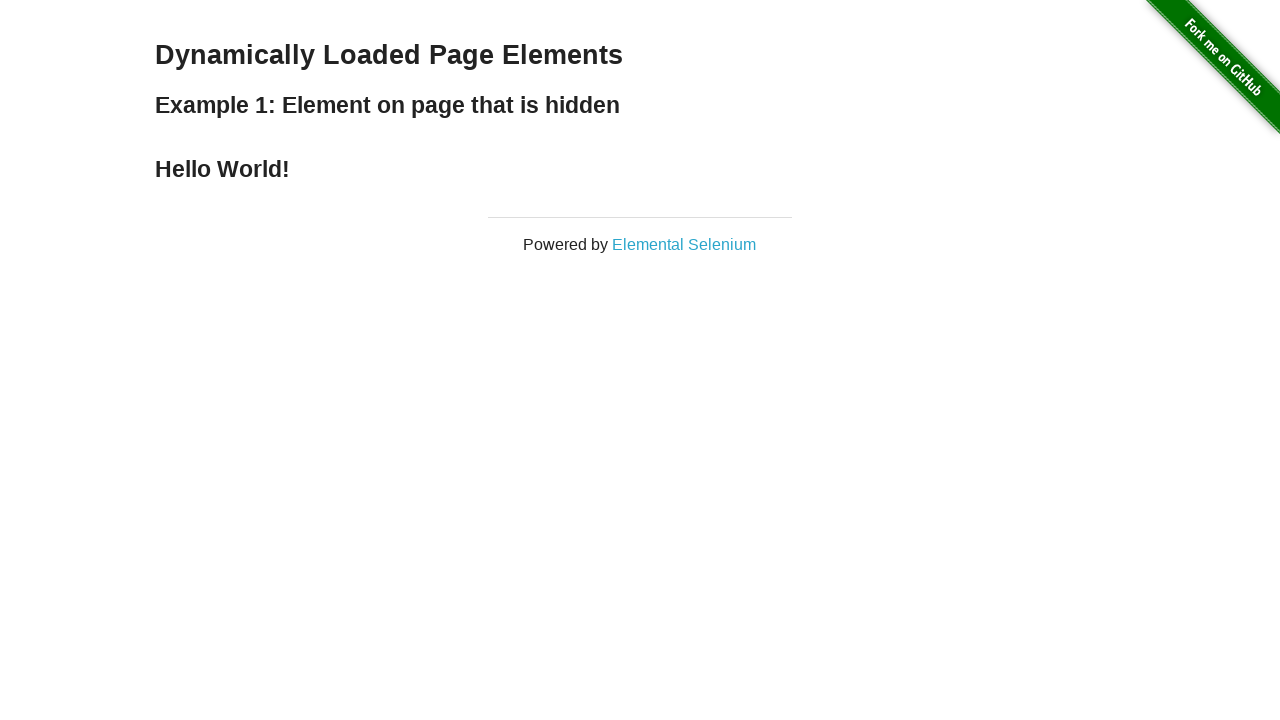

Retrieved and printed 'Hello World!' text content
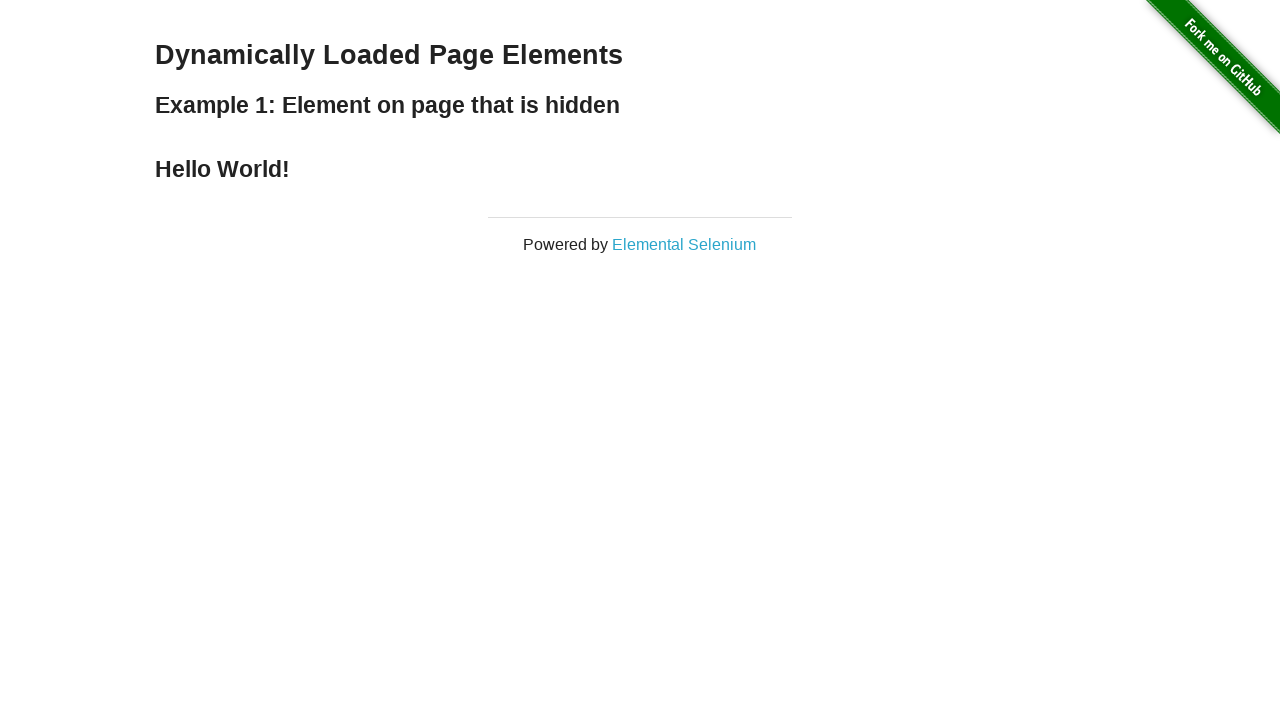

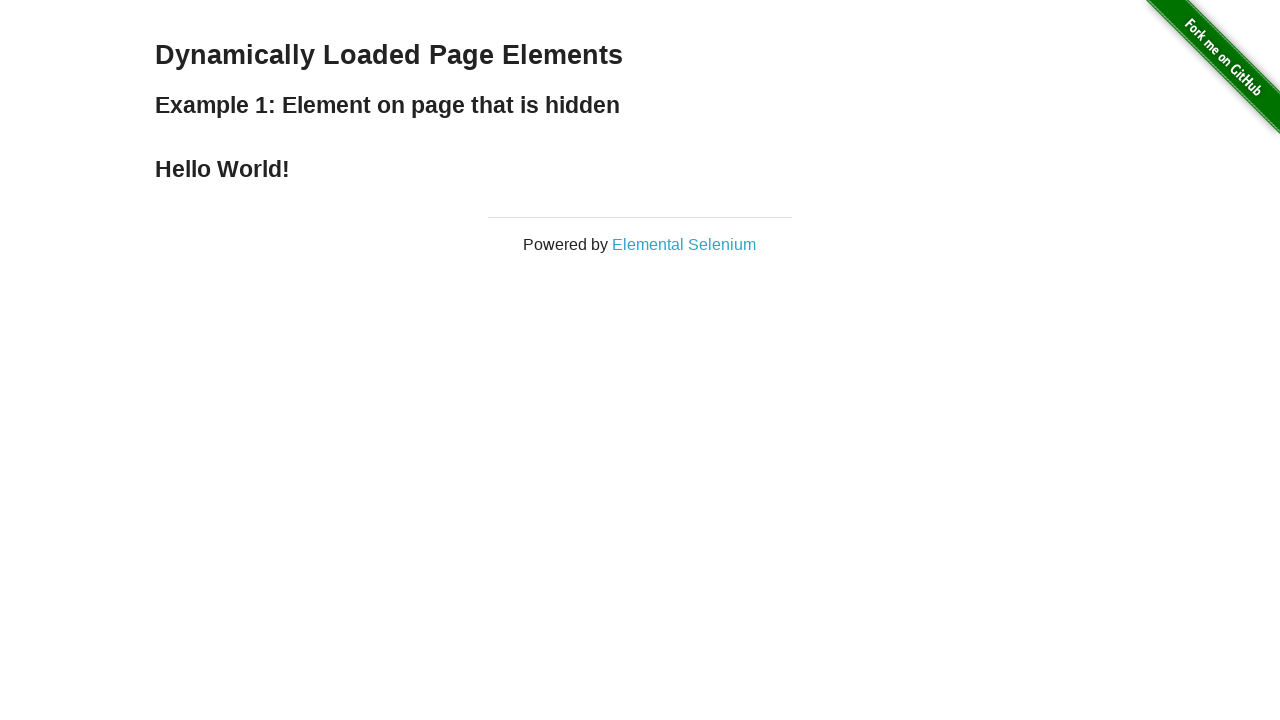